Tests static dropdown selection on a practice website by selecting options using three different methods: by index, by visible text, and by value.

Starting URL: https://rahulshettyacademy.com/dropdownsPractise/

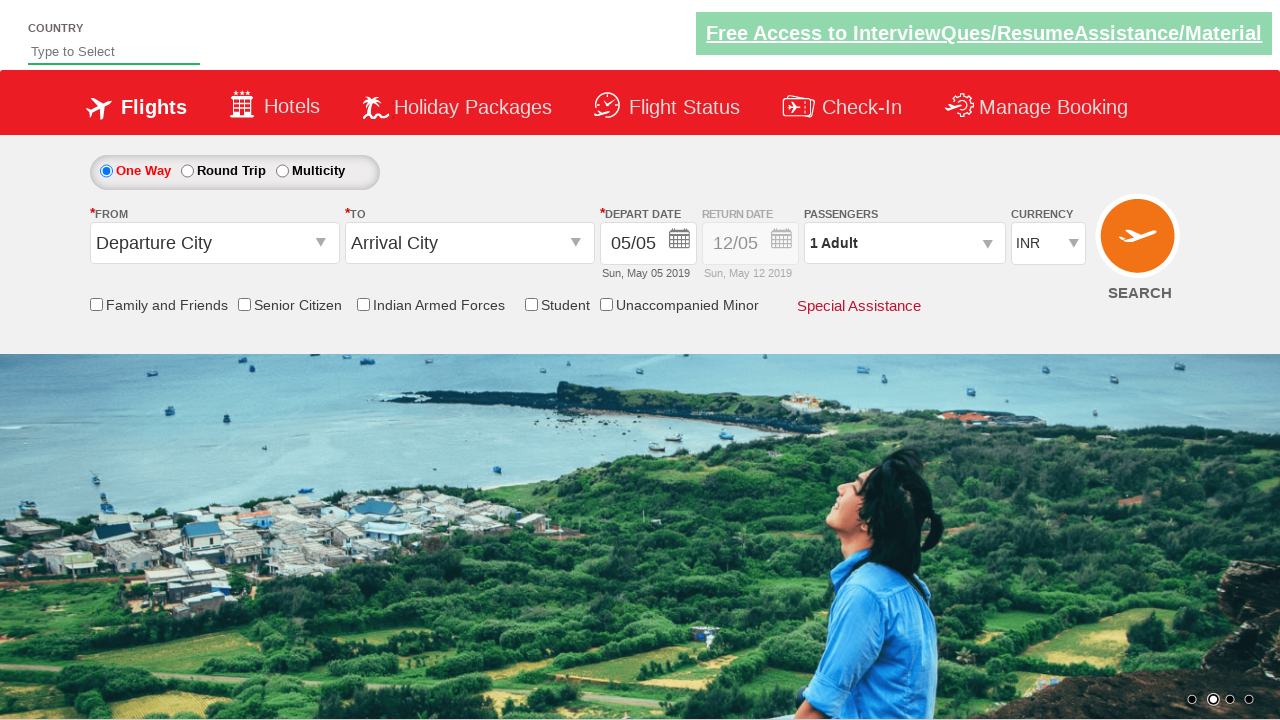

Selected dropdown option by index 3 on #ctl00_mainContent_DropDownListCurrency
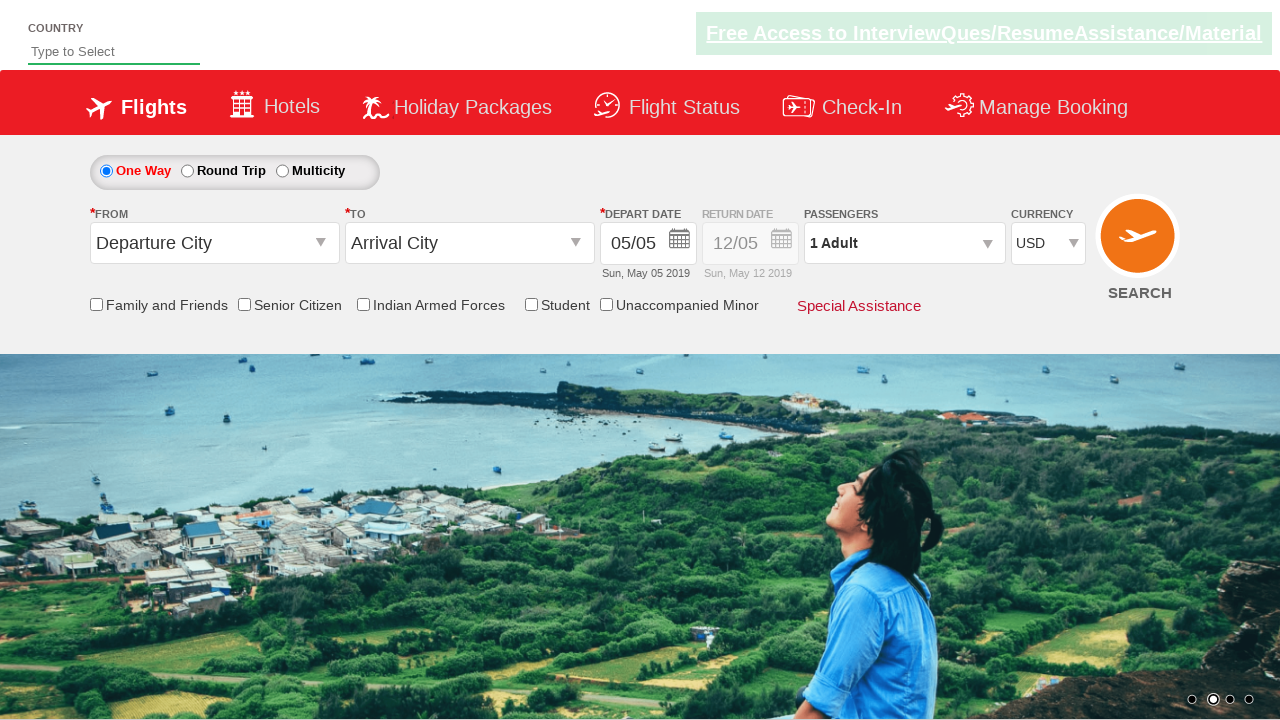

Selected dropdown option by visible text 'AED' on #ctl00_mainContent_DropDownListCurrency
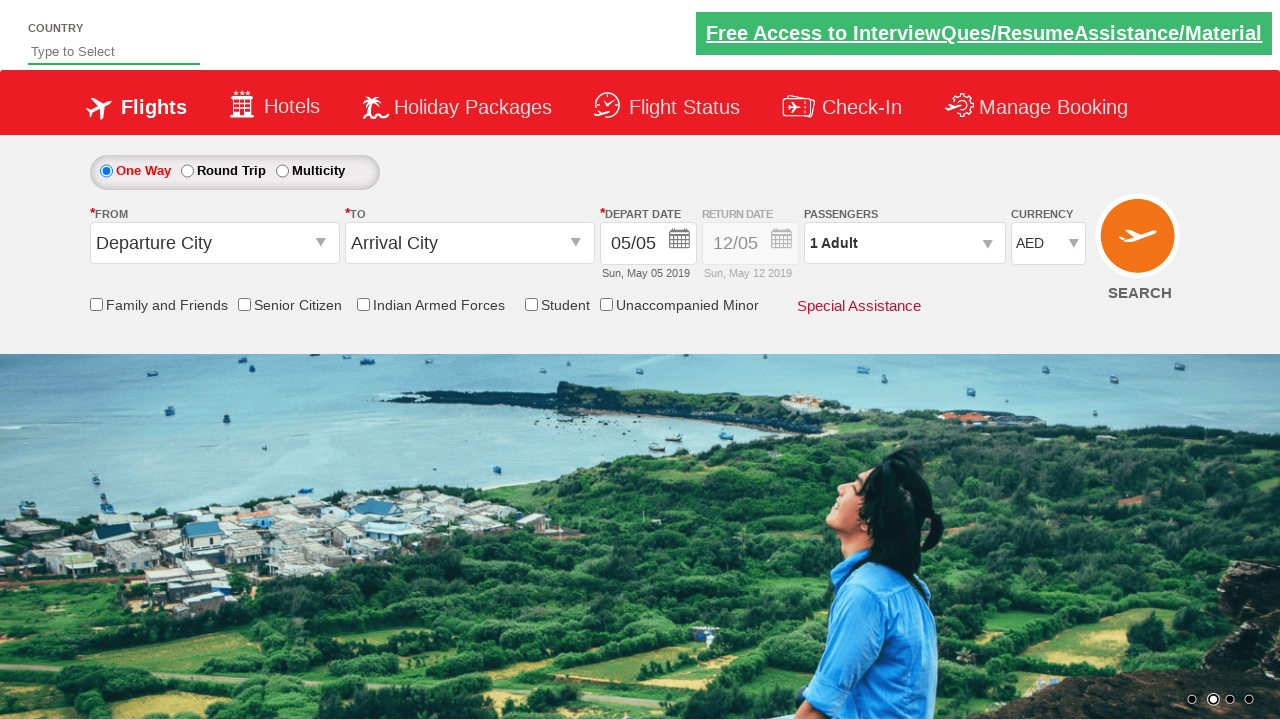

Selected dropdown option by value 'INR' on #ctl00_mainContent_DropDownListCurrency
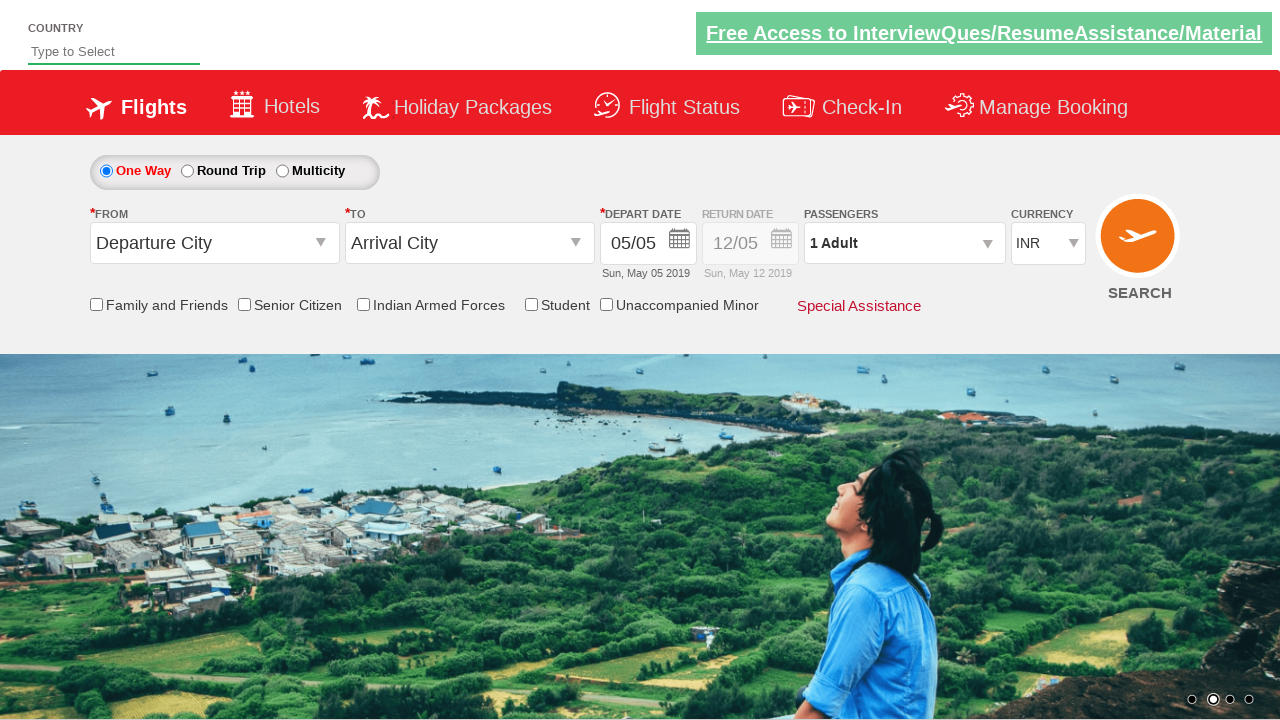

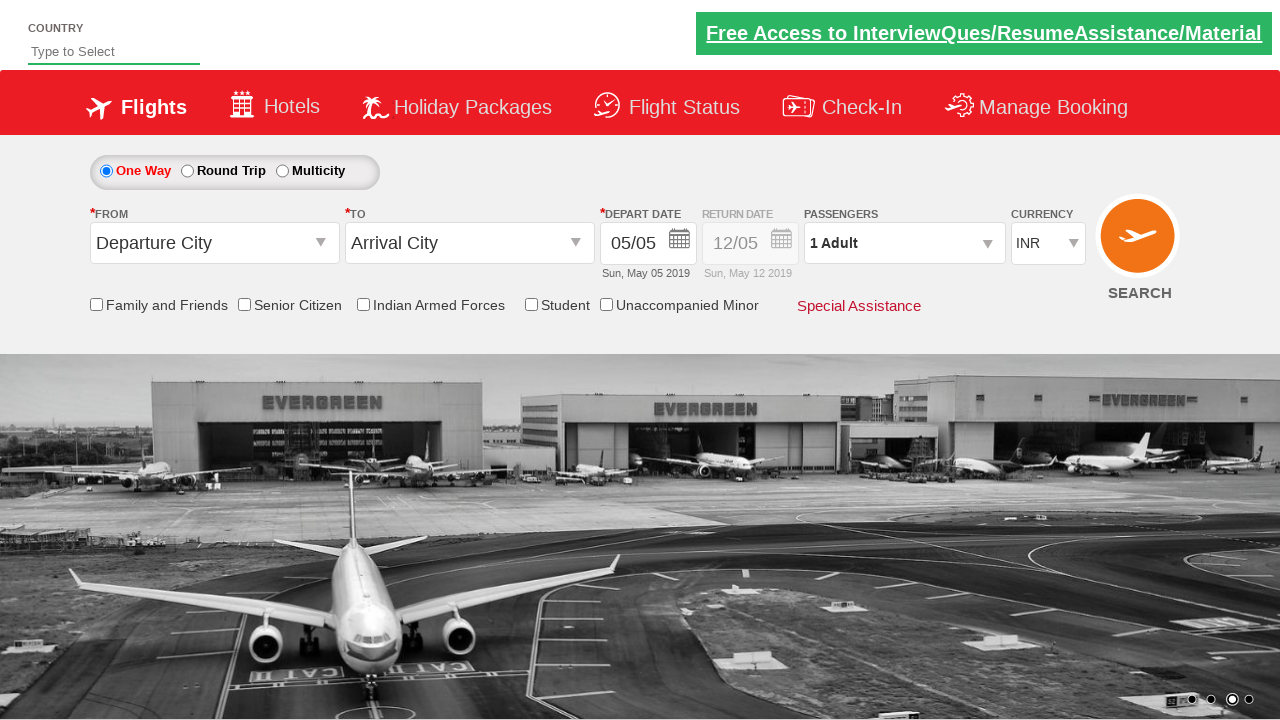